Navigates to a Taipei bus route information page and waits for the station list to load, verifying the page displays bus stop information.

Starting URL: https://ebus.gov.taipei/Route/StopsOfRoute?routeid=0161001500

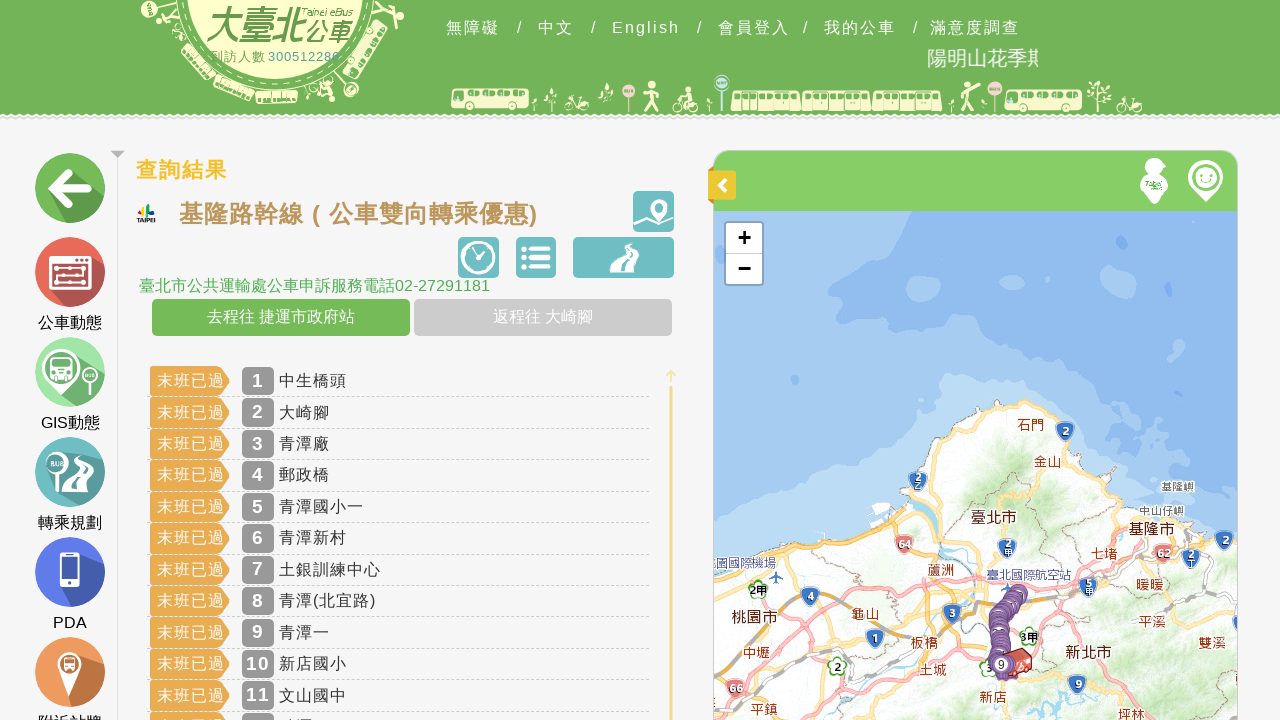

Station list loaded on Taipei bus route information page
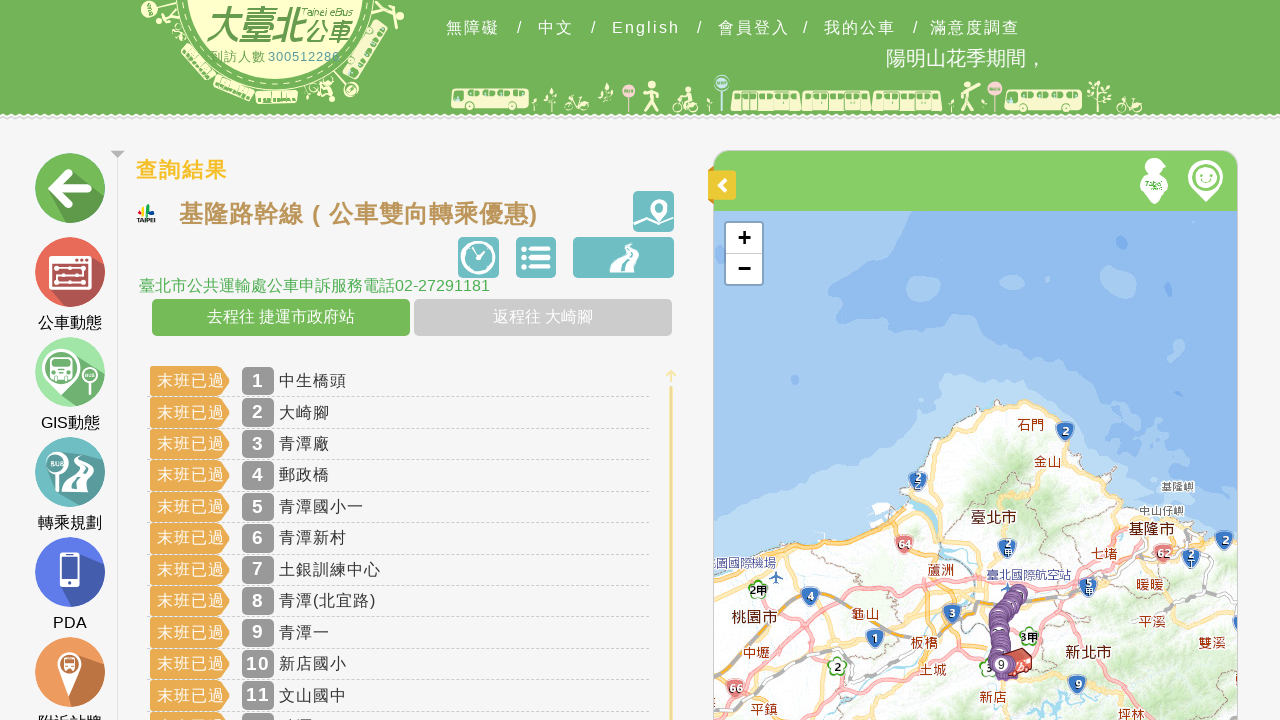

Bus stop information elements verified to be present
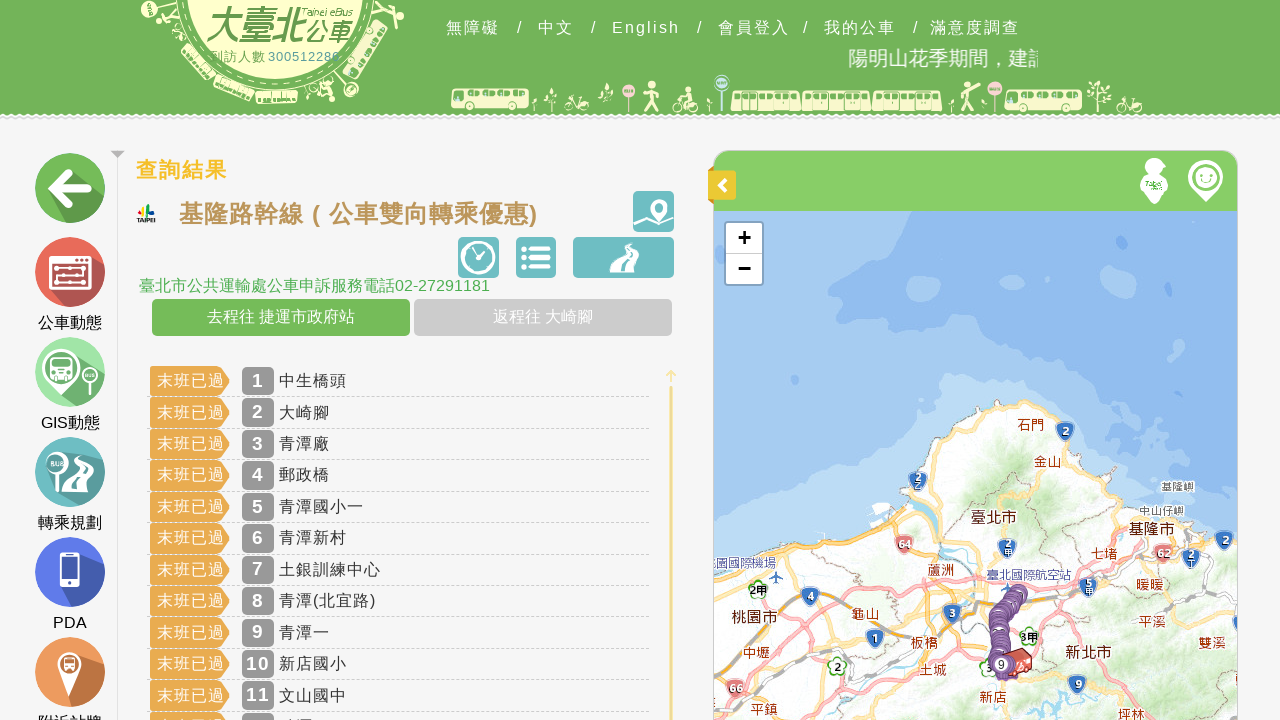

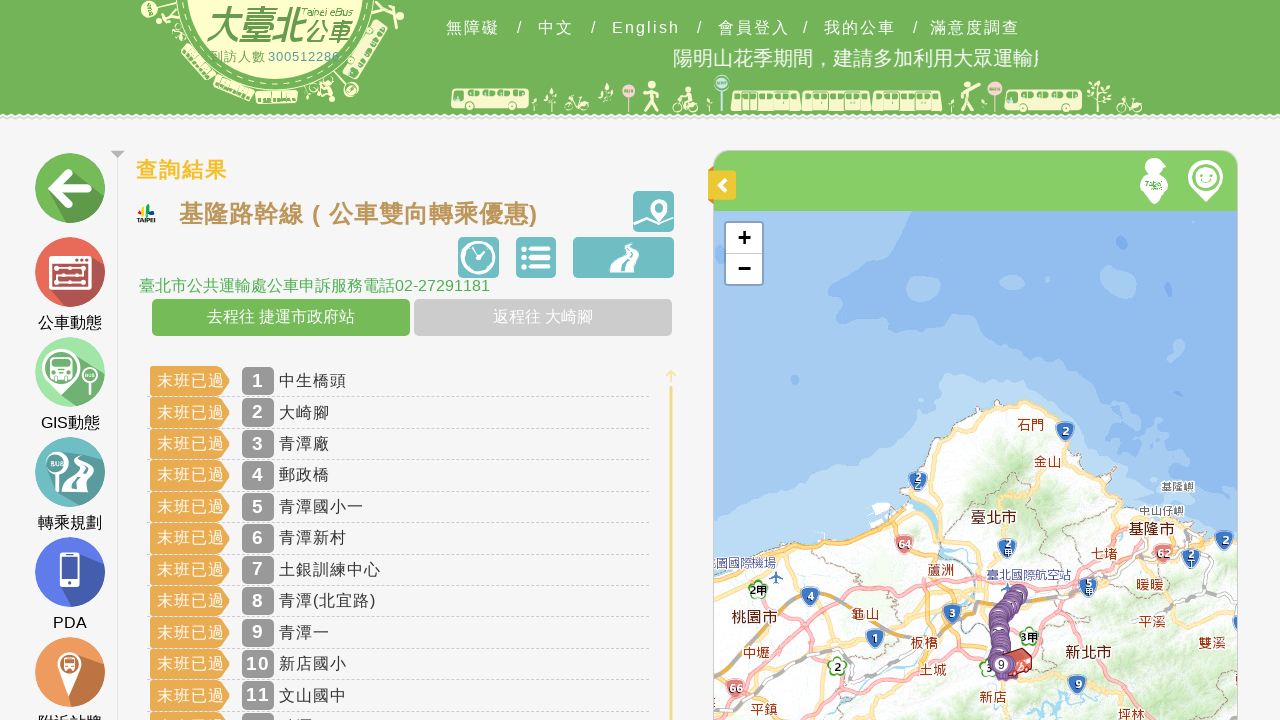